Tests multi-selection functionality by clicking and dragging to select multiple items from a list

Starting URL: https://automationfc.github.io/jquery-selectable/

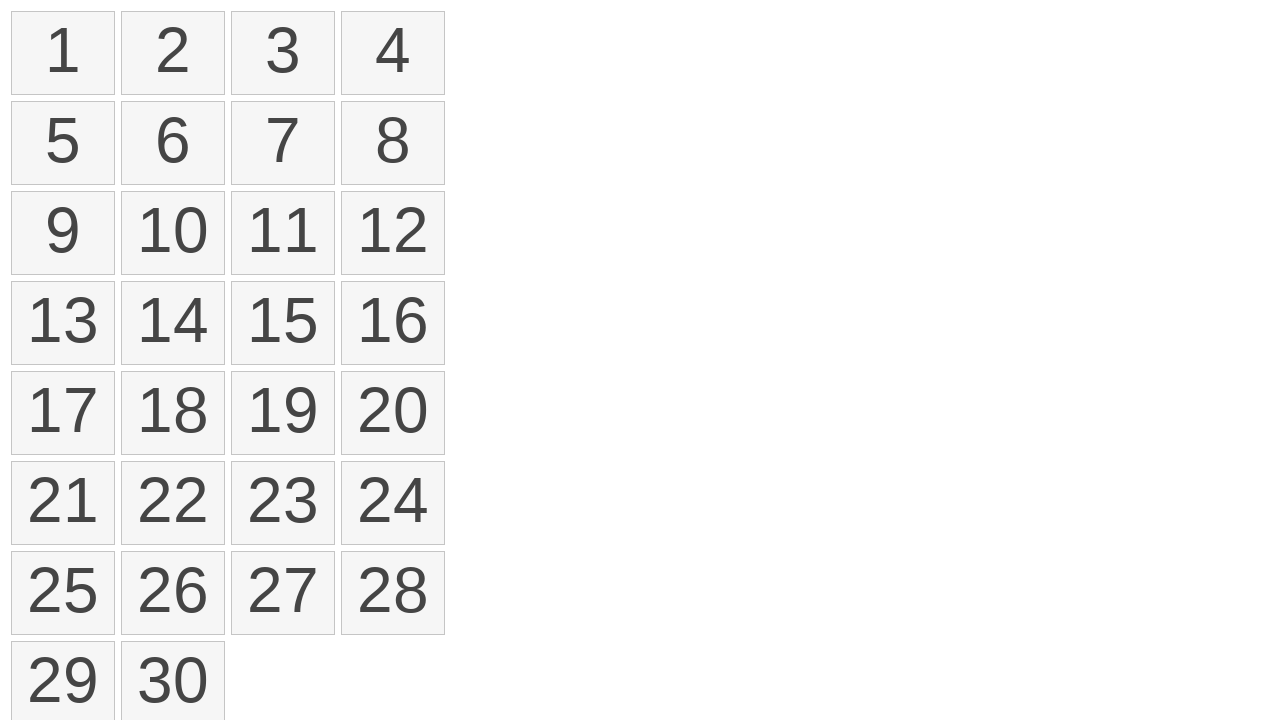

Navigated to jQuery selectable demo page
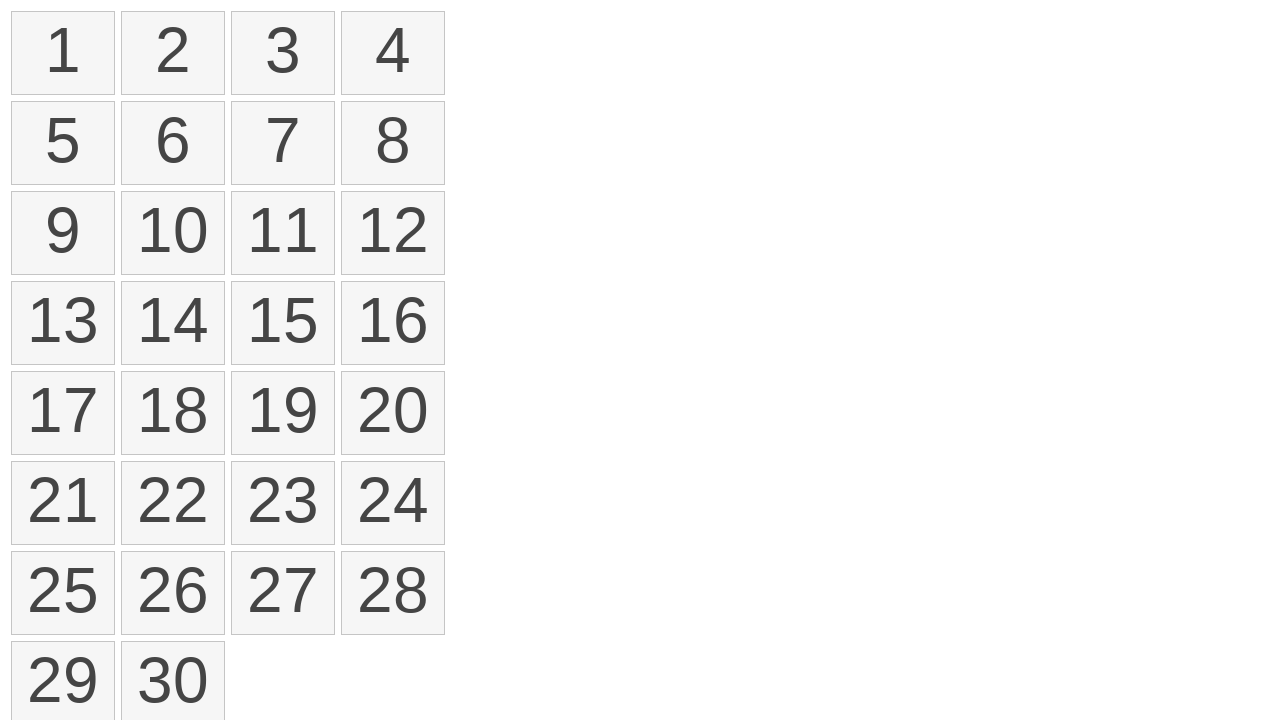

Retrieved all selectable list items from the DOM
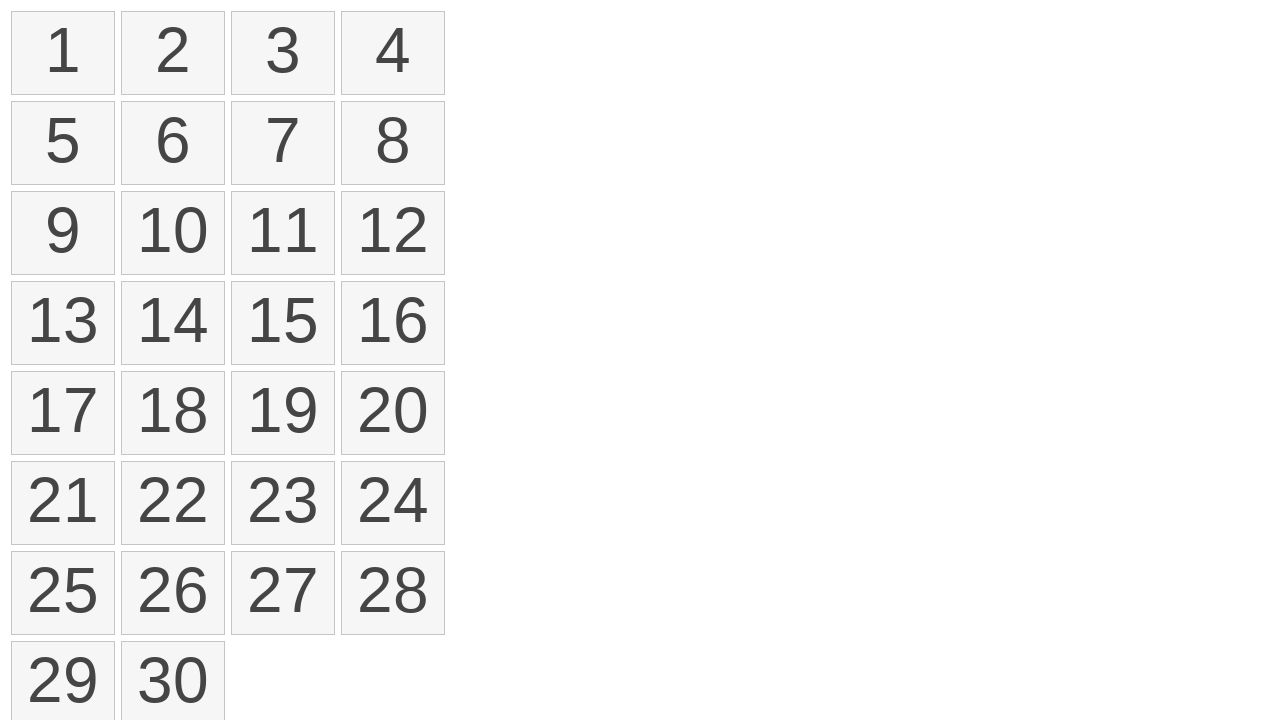

Selected first item from the list
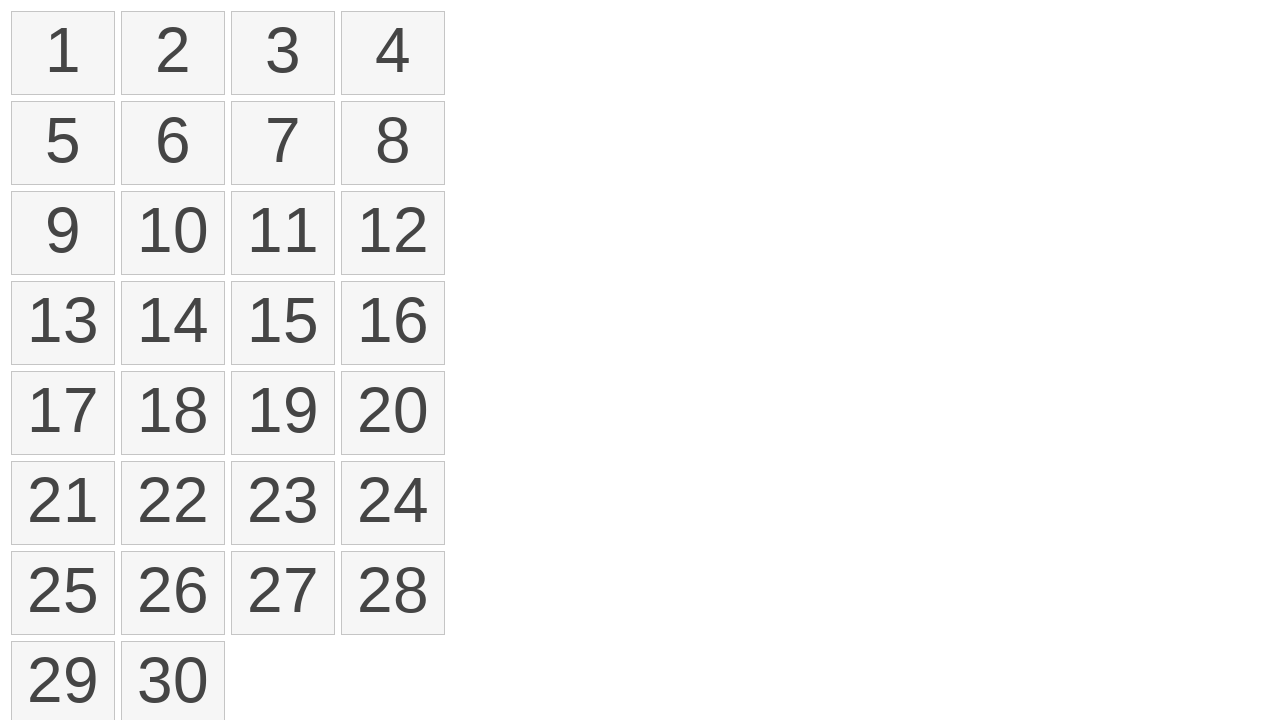

Selected tenth item from the list
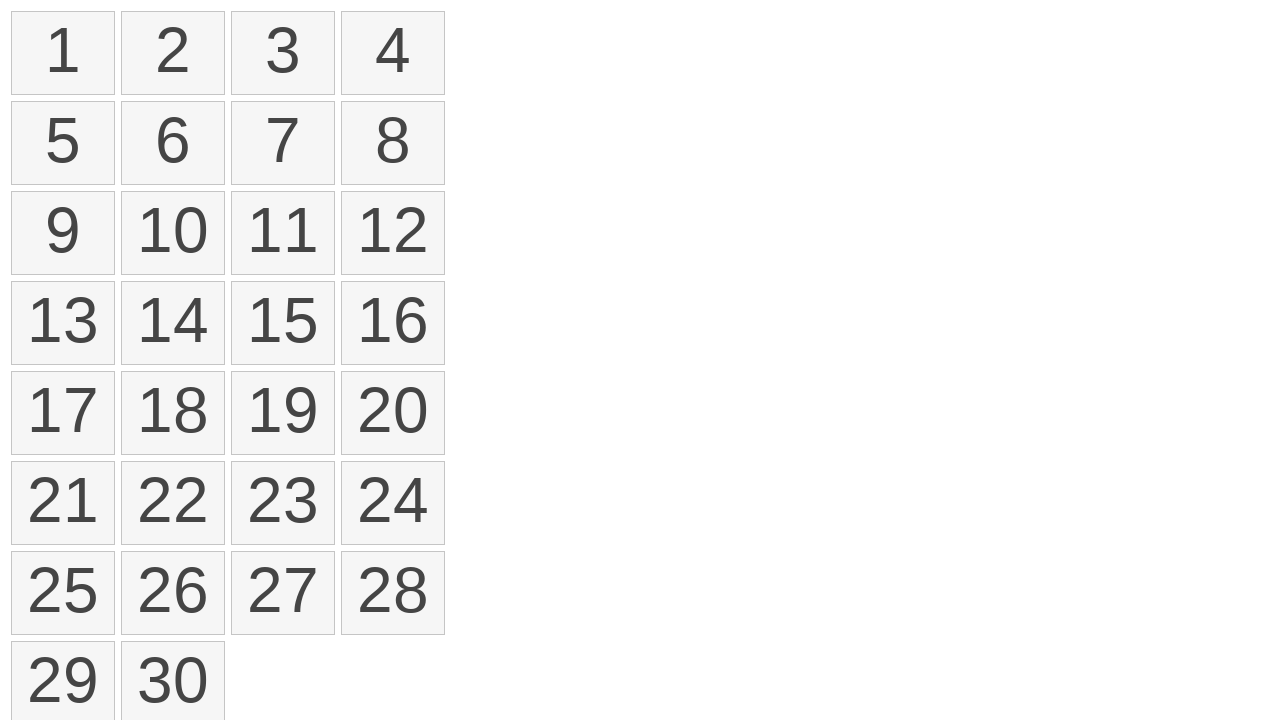

Performed click and drag action from first item to tenth item to multi-select at (173, 233)
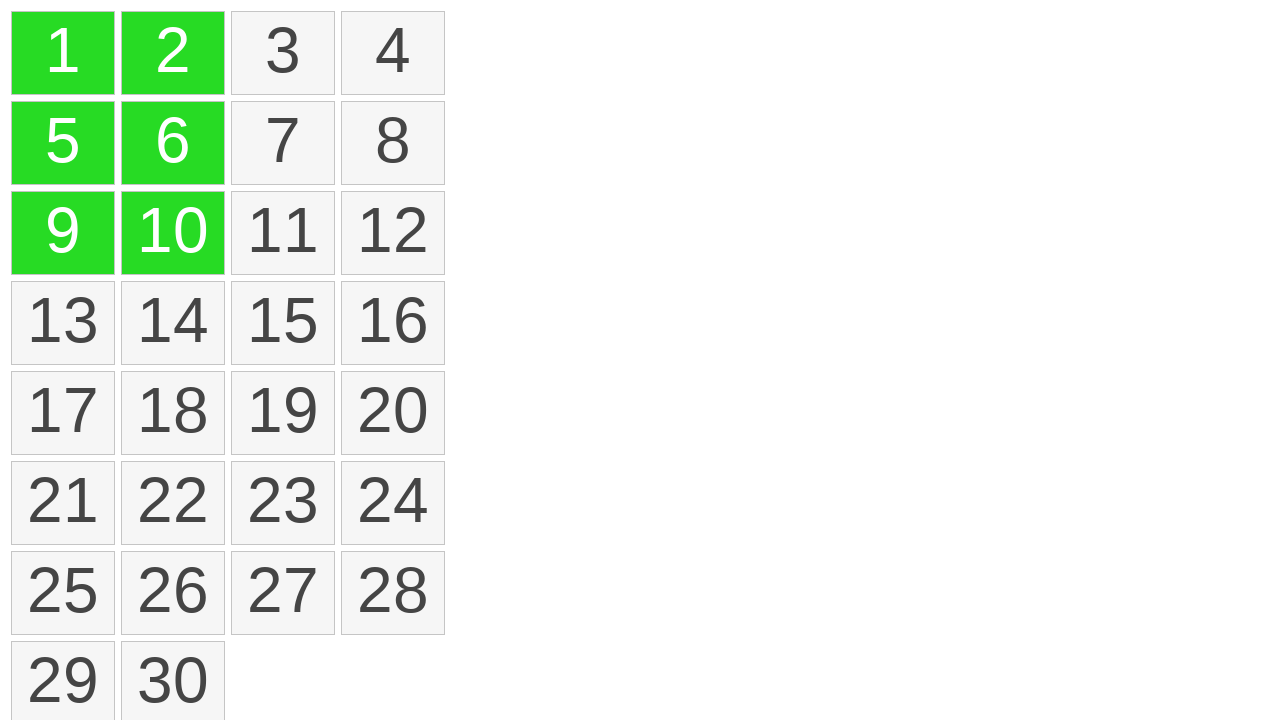

Located all selected items with ui-selected class
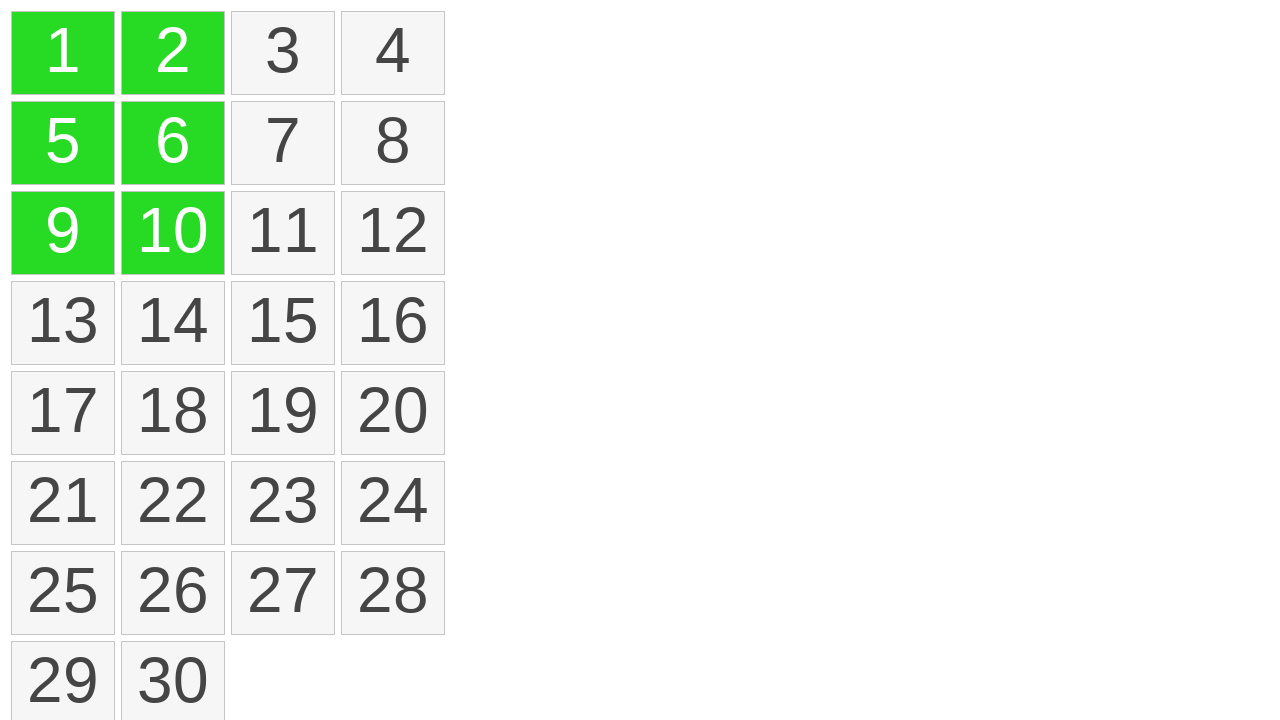

Verified that exactly 6 items are selected
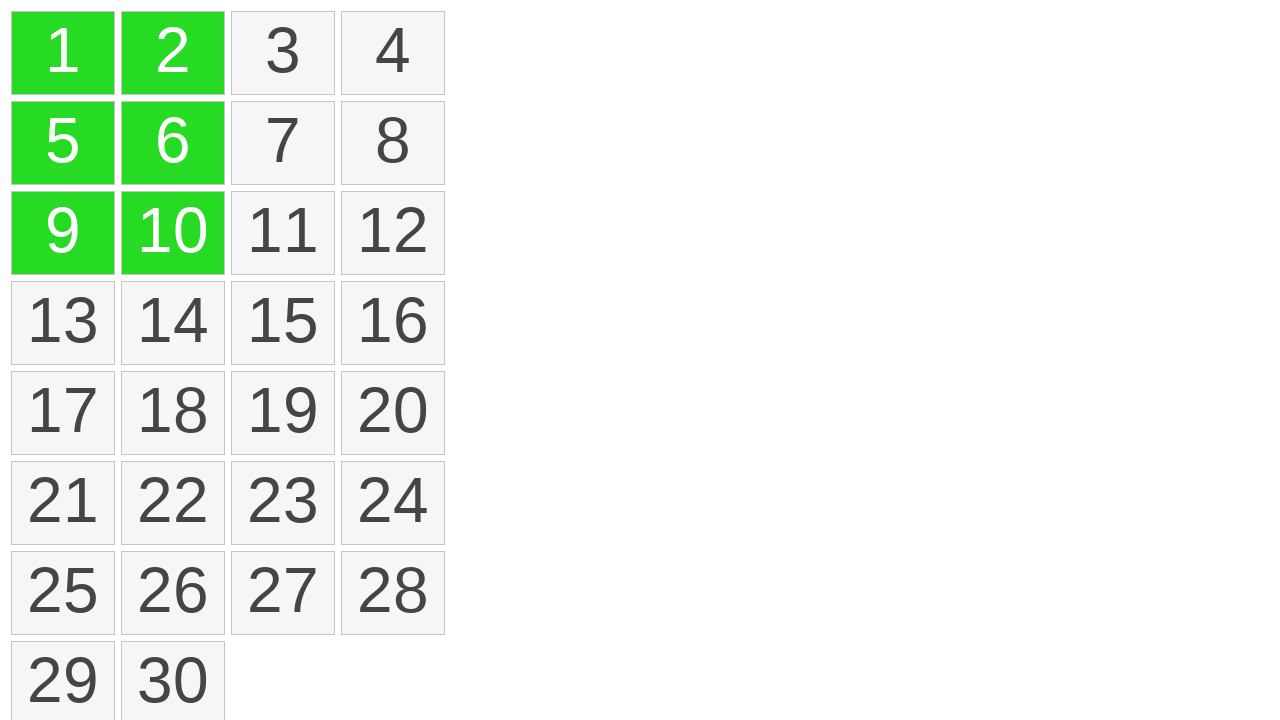

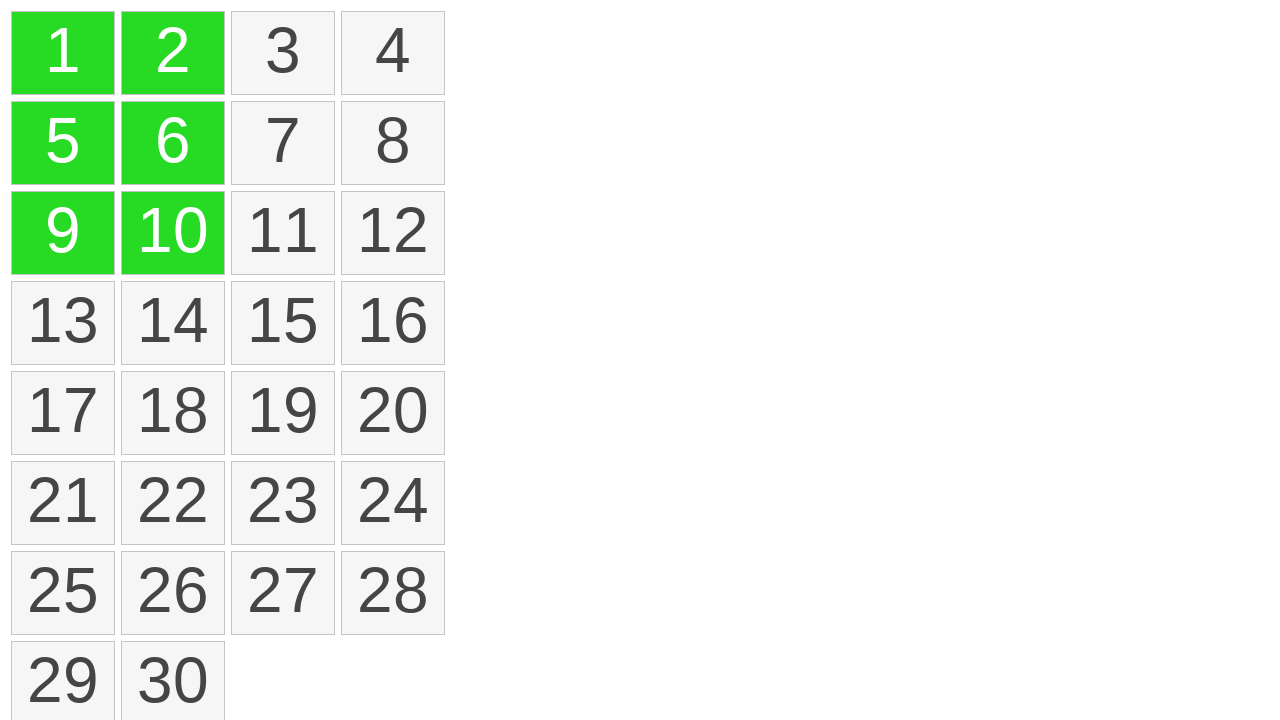